Navigates to a Google Arts and Culture page about Abstract Expressionism and clicks on a specific element within a container to navigate to related content

Starting URL: https://artsandculture.google.com/entity/abstract-expressionism/m012yb9?categoryid%5C%5Cu003dart-movement

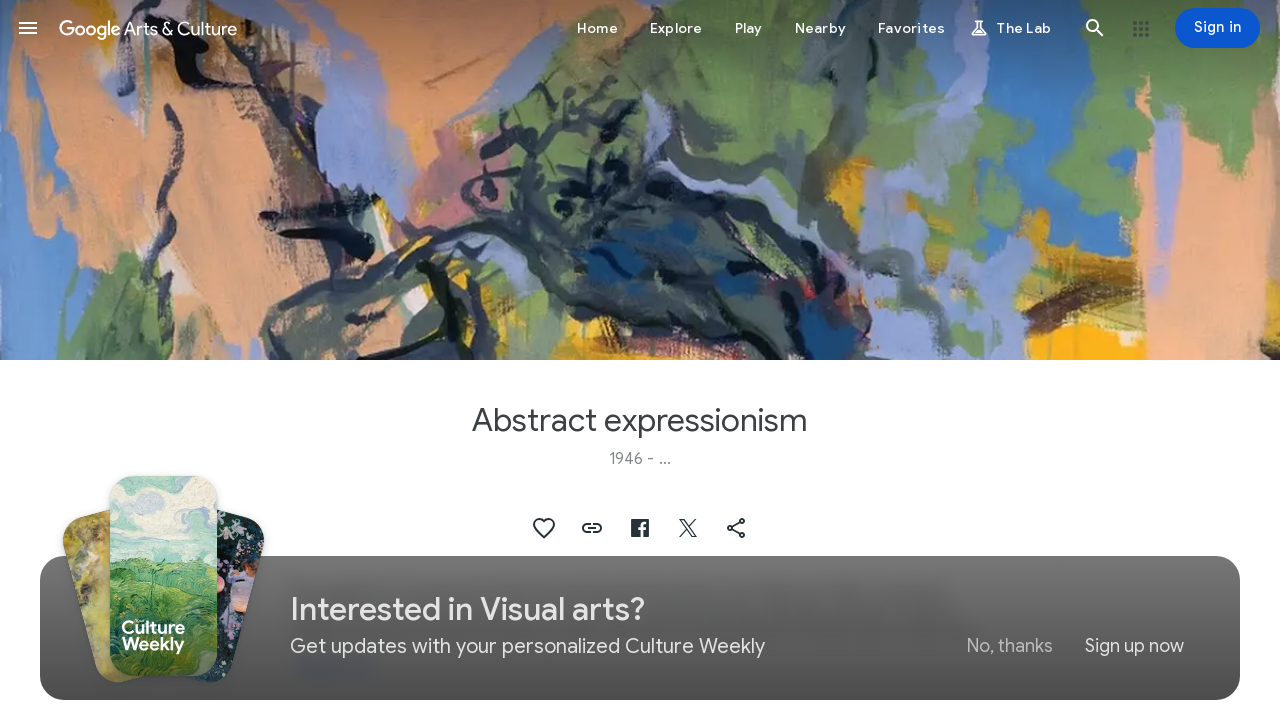

Waited for parent container element (.s6J3Hd) to load
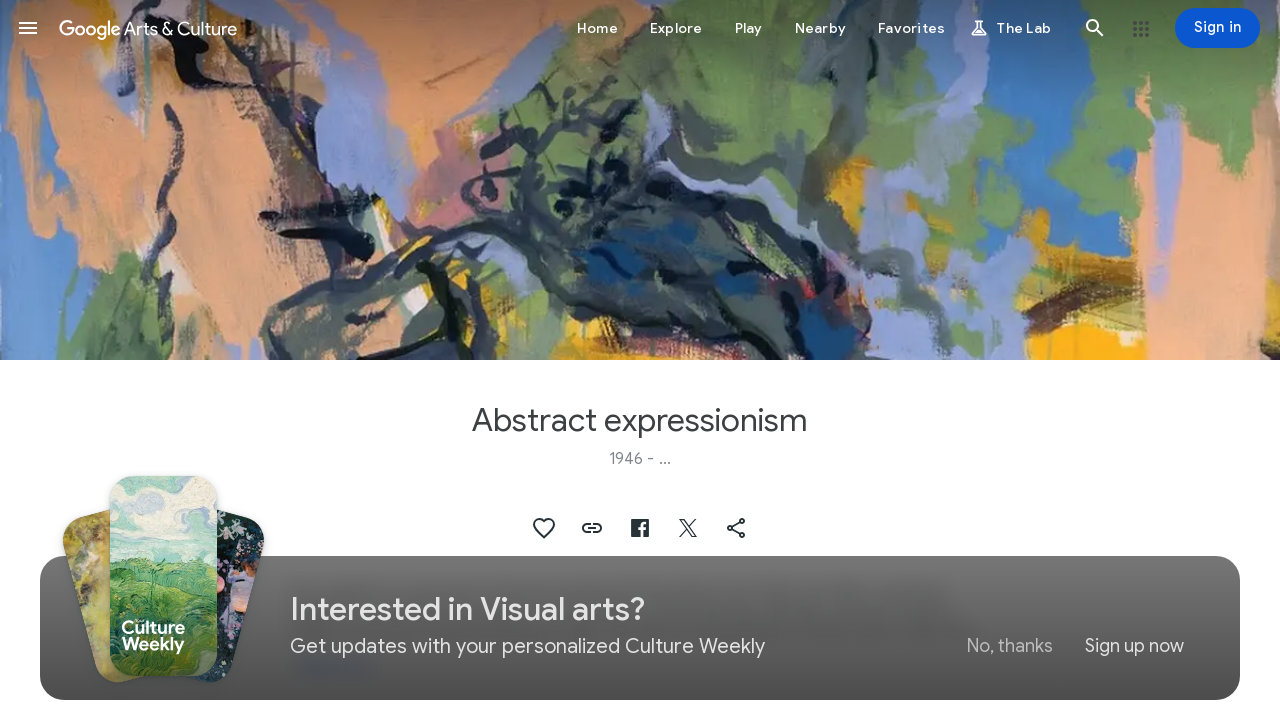

Clicked on the fourth div element within the container to navigate to related content at (1188, 360) on .s6J3Hd div:nth-child(4)
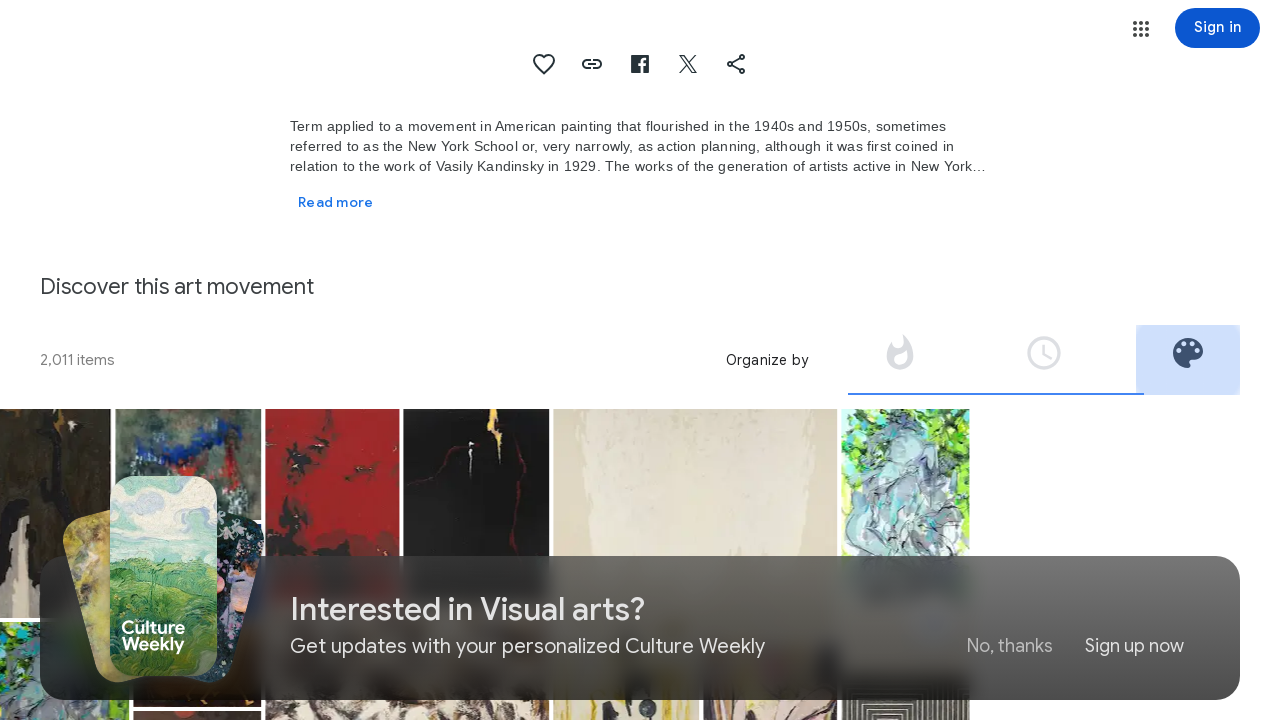

Waited for page navigation to complete (networkidle)
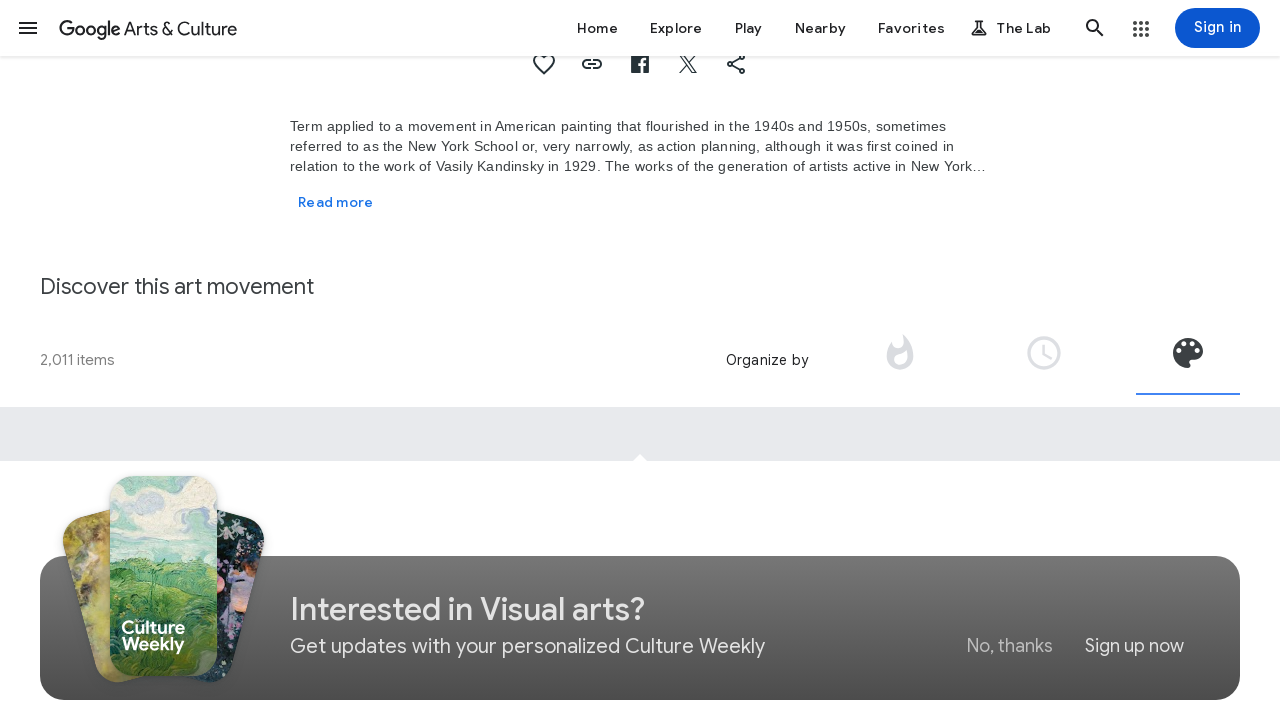

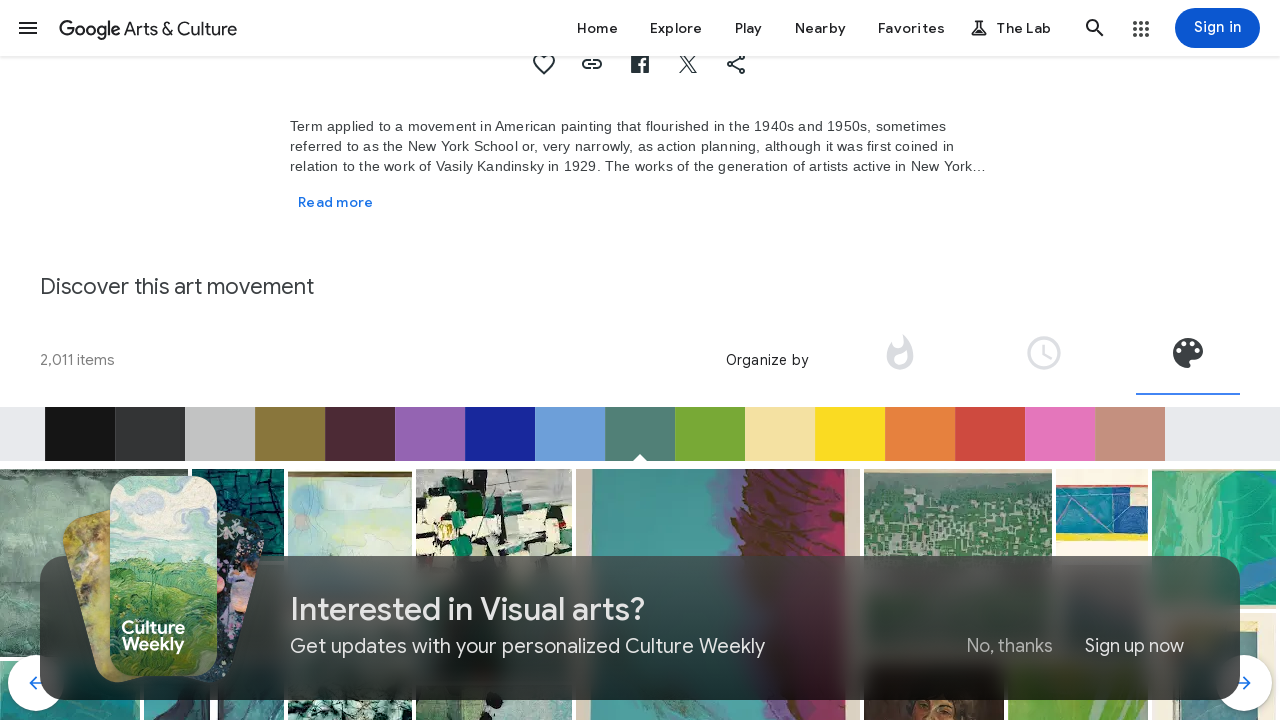